Tests handling of frames by navigating to an automation practice page, hovering over an element, clicking reload, then interacting with elements inside an iframe including clicking a lifetime access link

Starting URL: https://rahulshettyacademy.com/AutomationPractice/

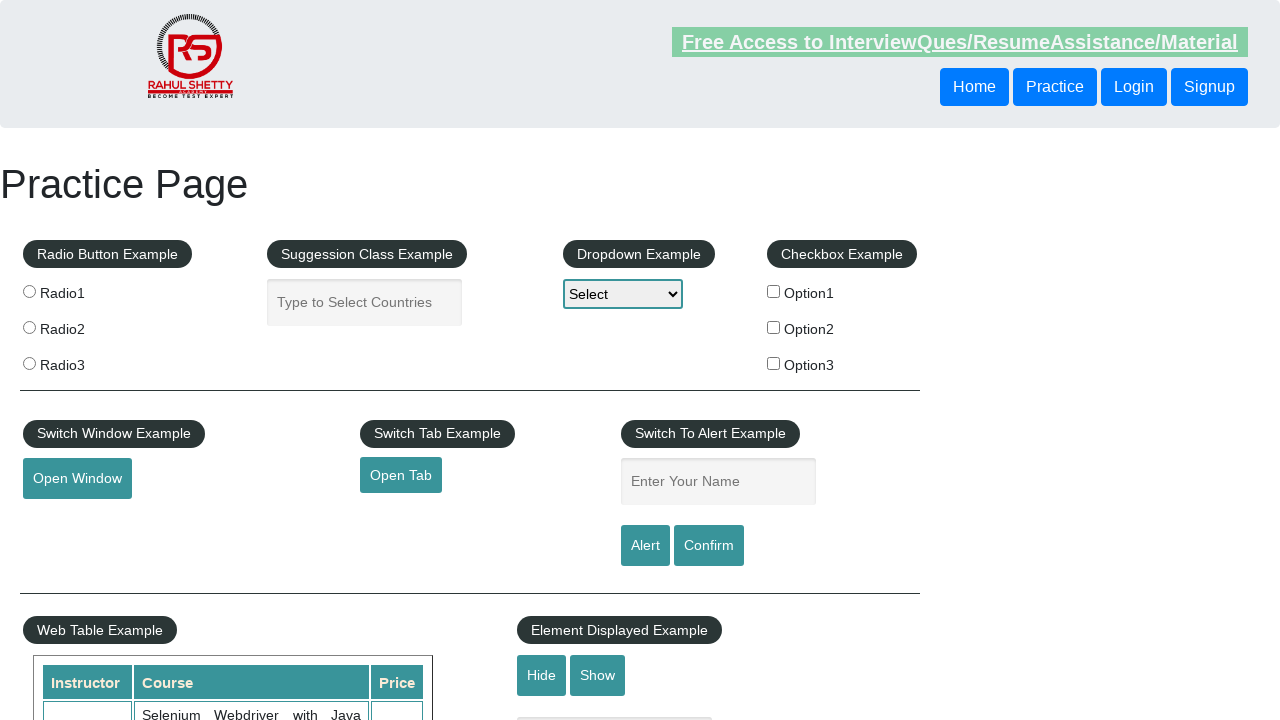

Set up dialog handler to dismiss any dialogs
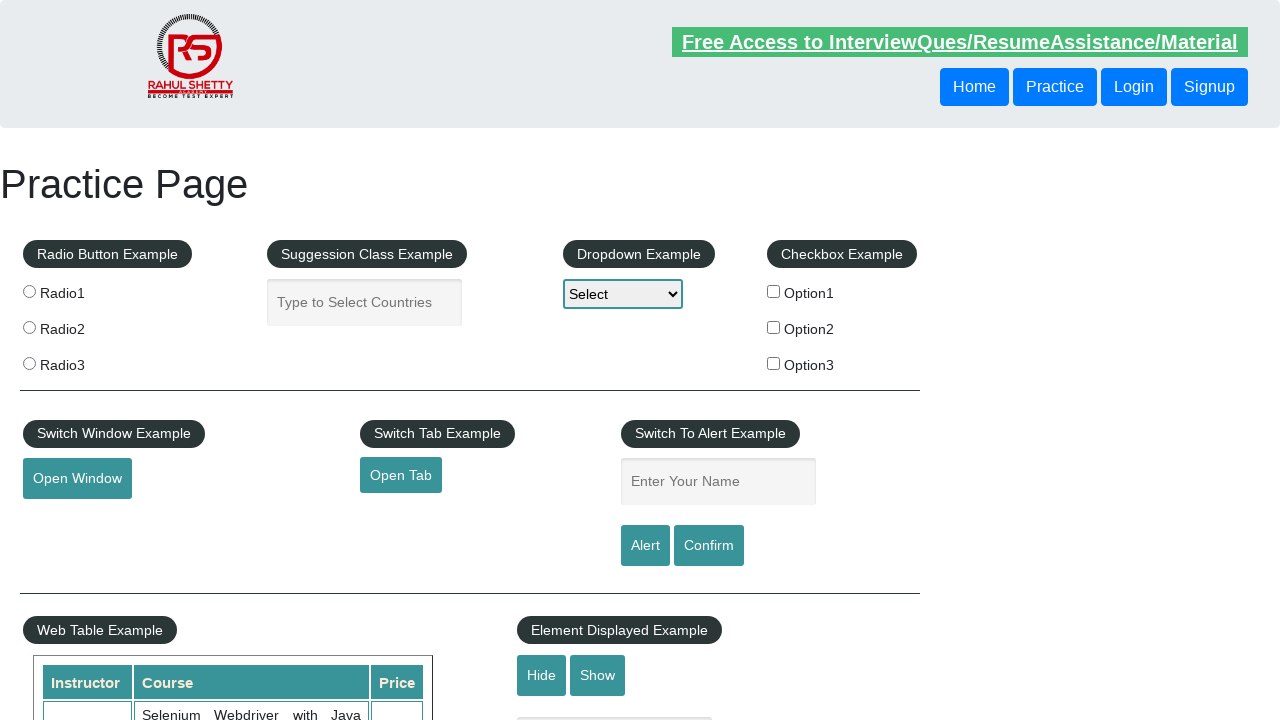

Clicked the confirm button at (709, 546) on #confirmbtn
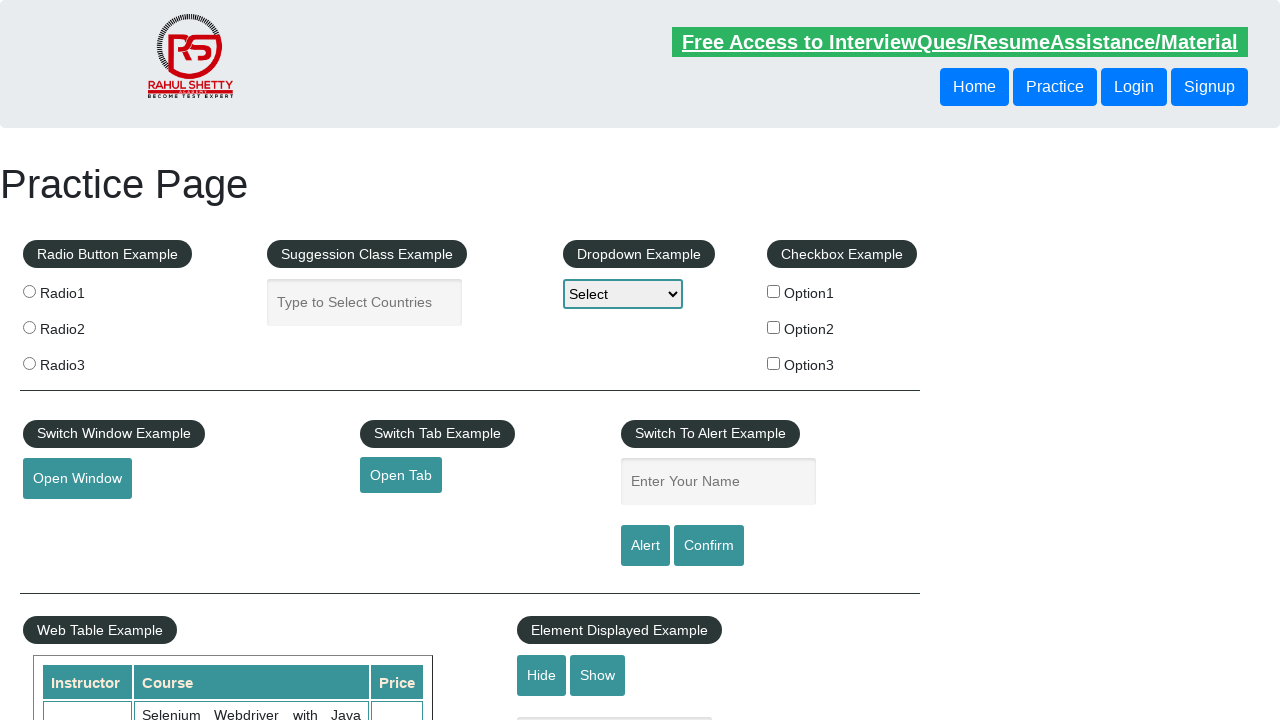

Hovered over the mouse hover element at (83, 361) on #mousehover
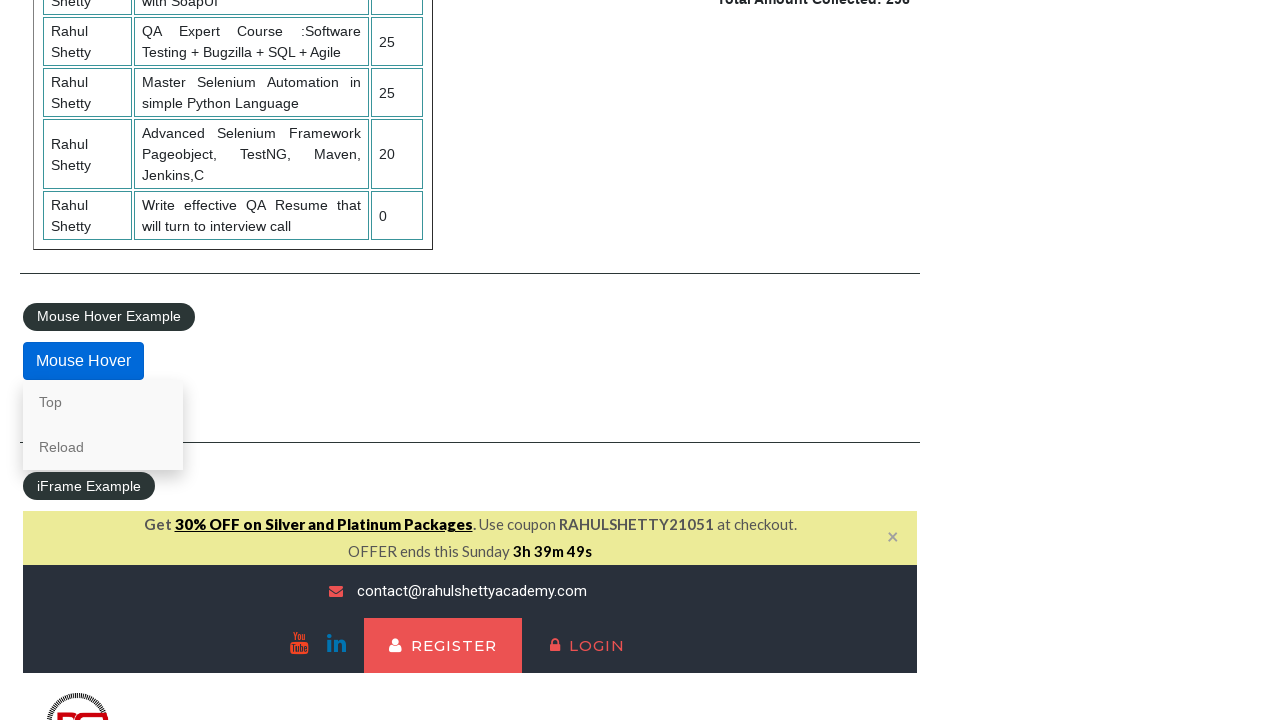

Clicked the Reload link at (103, 447) on internal:text="Reload"i
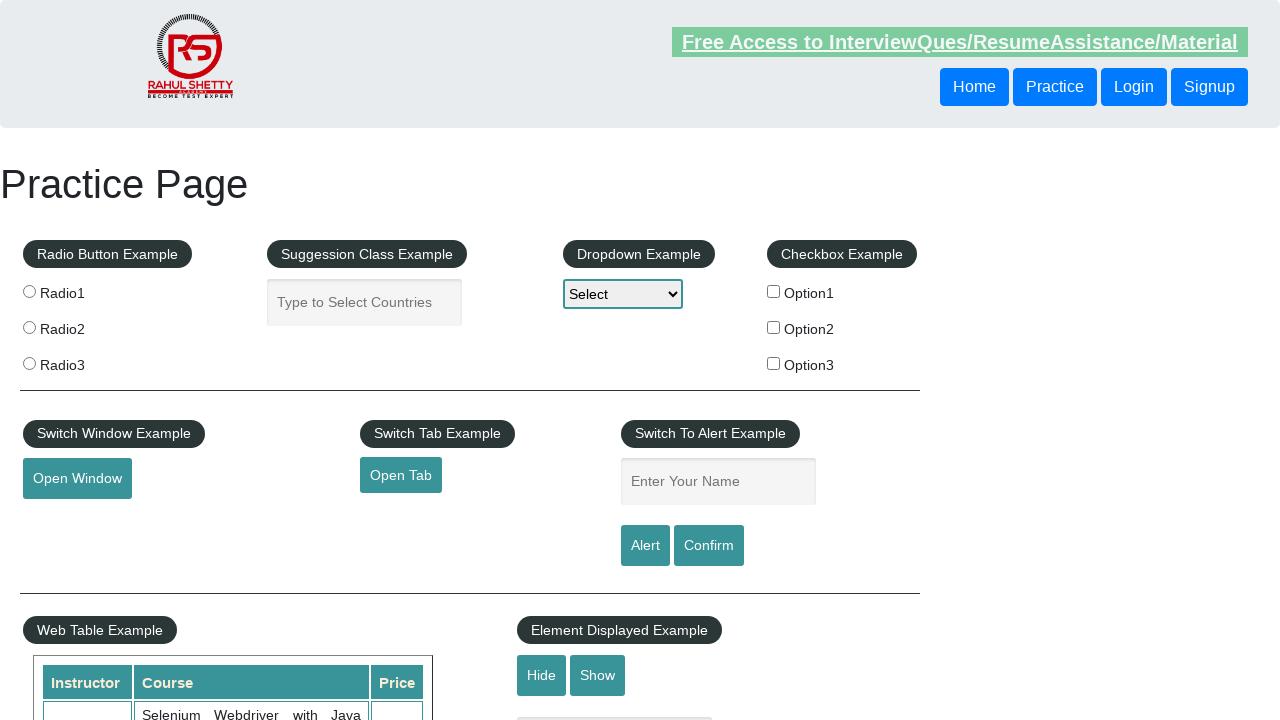

Page reloaded and DOM content loaded
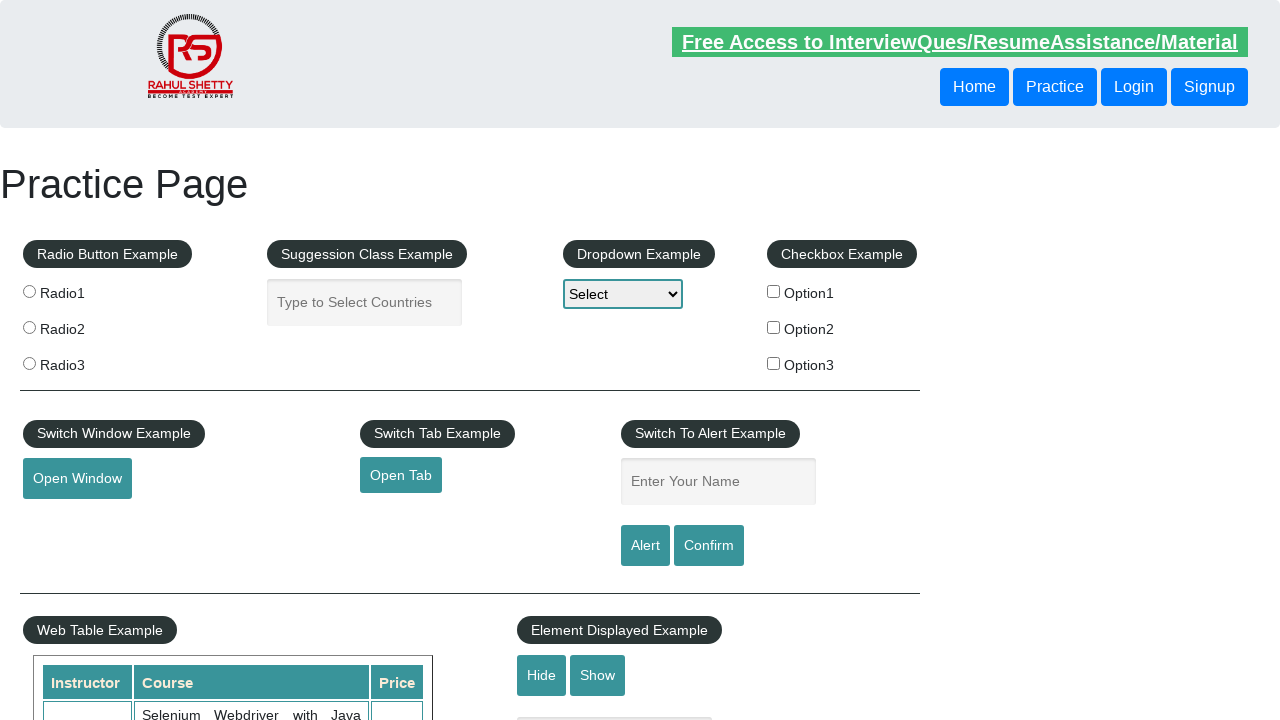

Located the courses iframe
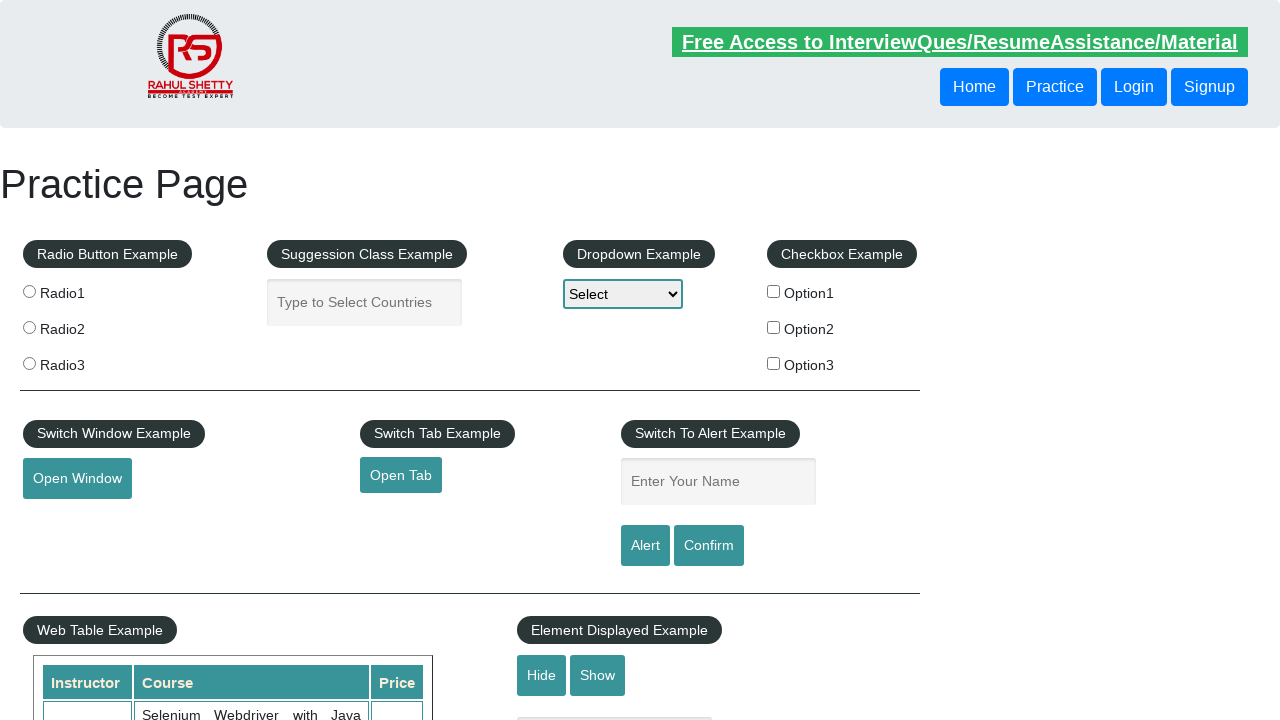

Clicked the lifetime access link inside the iframe at (307, 360) on #courses-iframe >> internal:control=enter-frame >> li a[href*='lifetime-access']
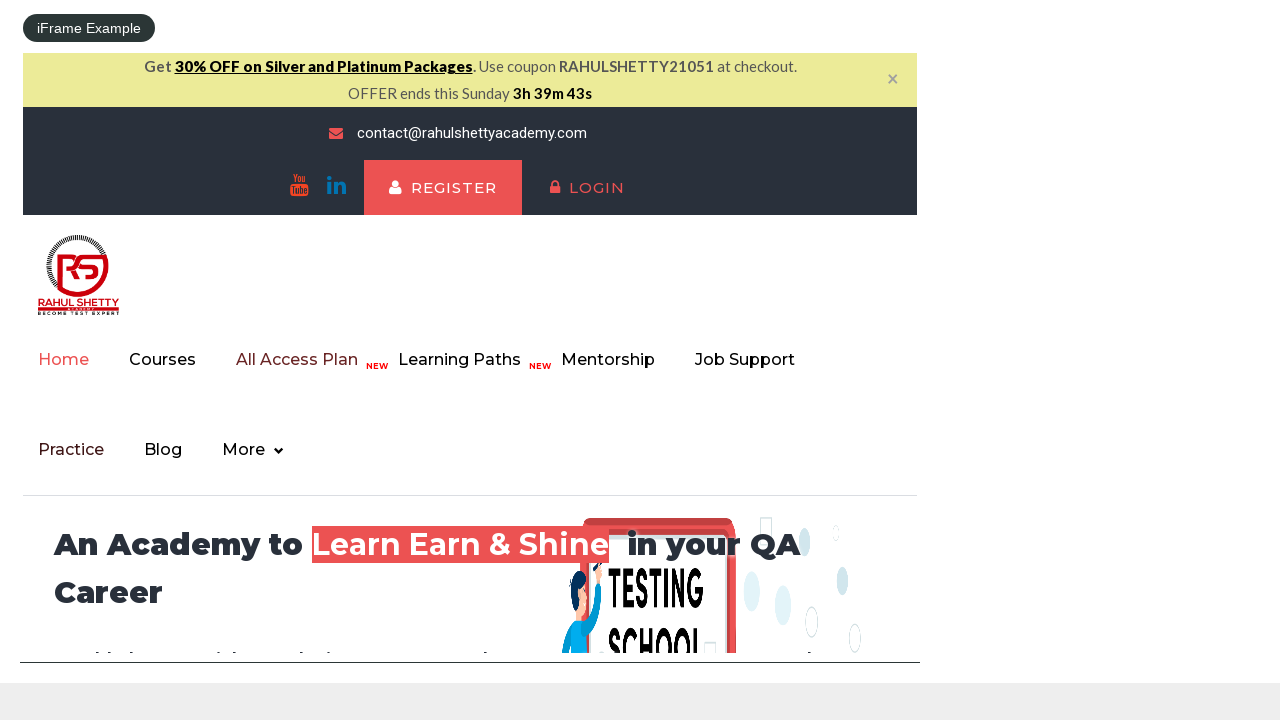

Waited for the text h2 element inside the iframe
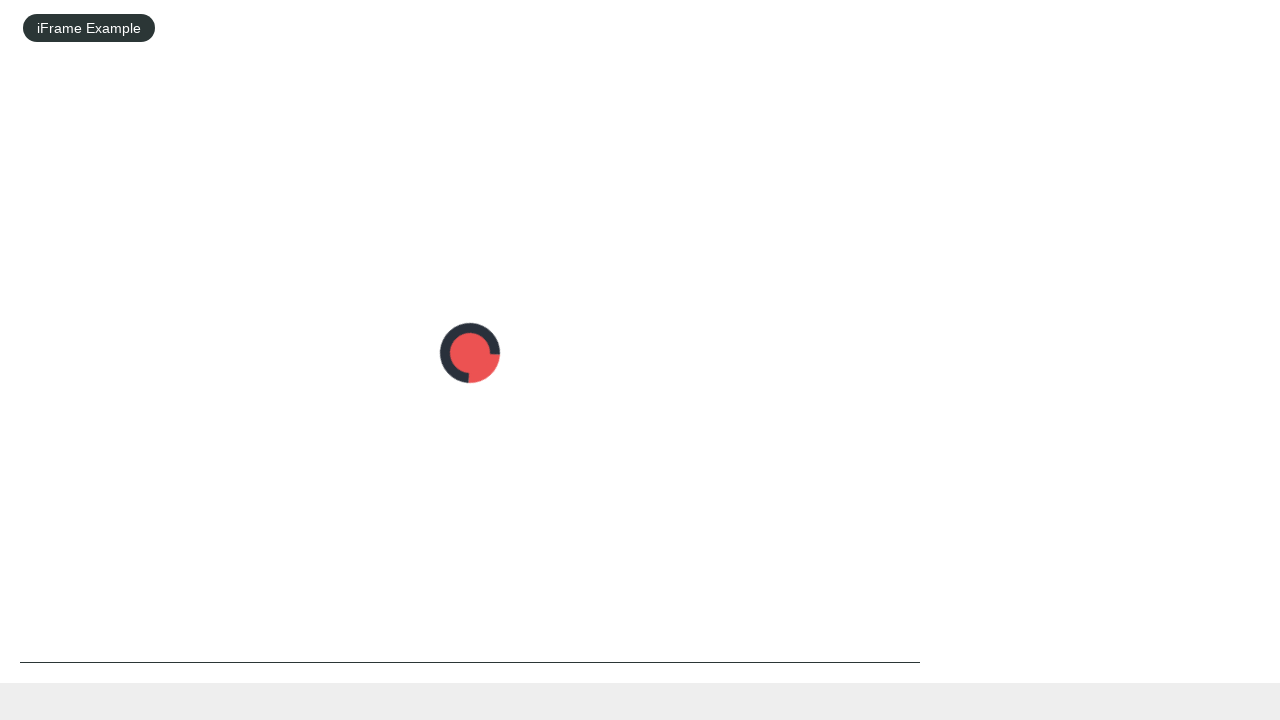

Retrieved text content from h2 element: 'Join 13,522 Happy Subscibers!'
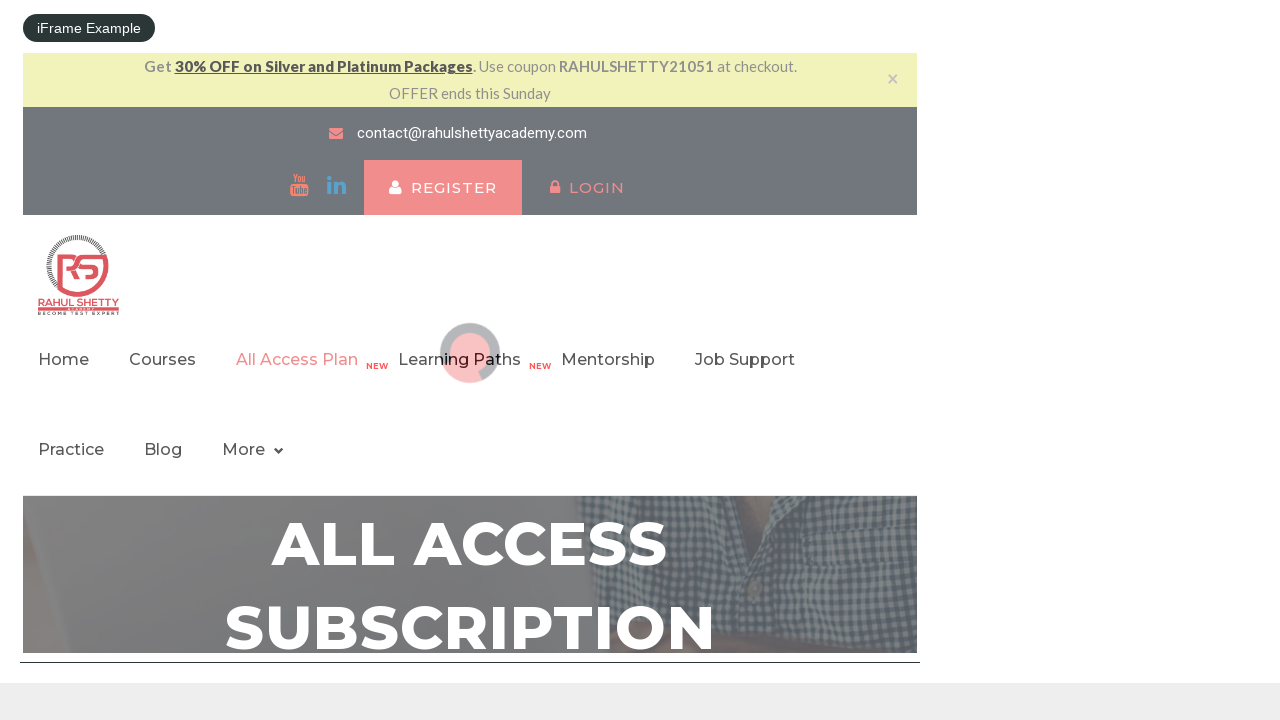

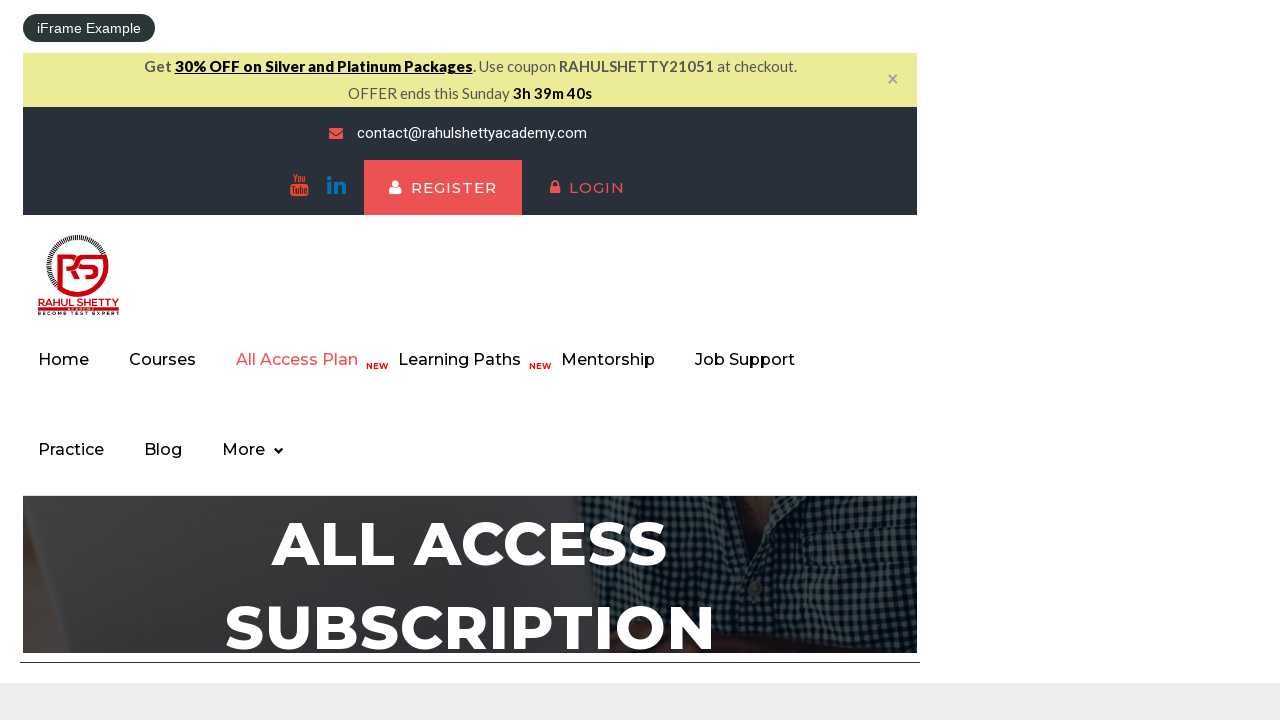